Tests JavaScript alert handling functionality by triggering and interacting with alert boxes, confirm dialogs, and prompt dialogs on a test page.

Starting URL: https://leafground.com/alert.xhtml

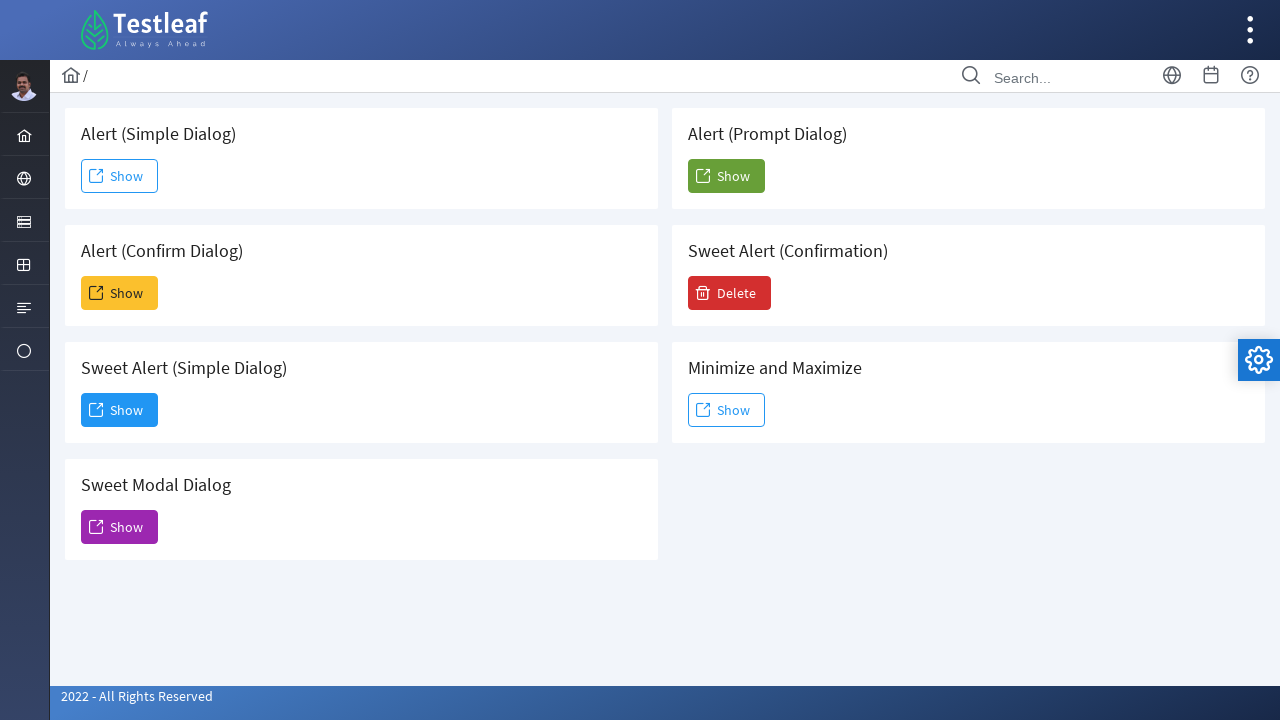

Clicked button to trigger simple alert at (120, 176) on xpath=//*[@id='j_idt88:j_idt91']/span[2]
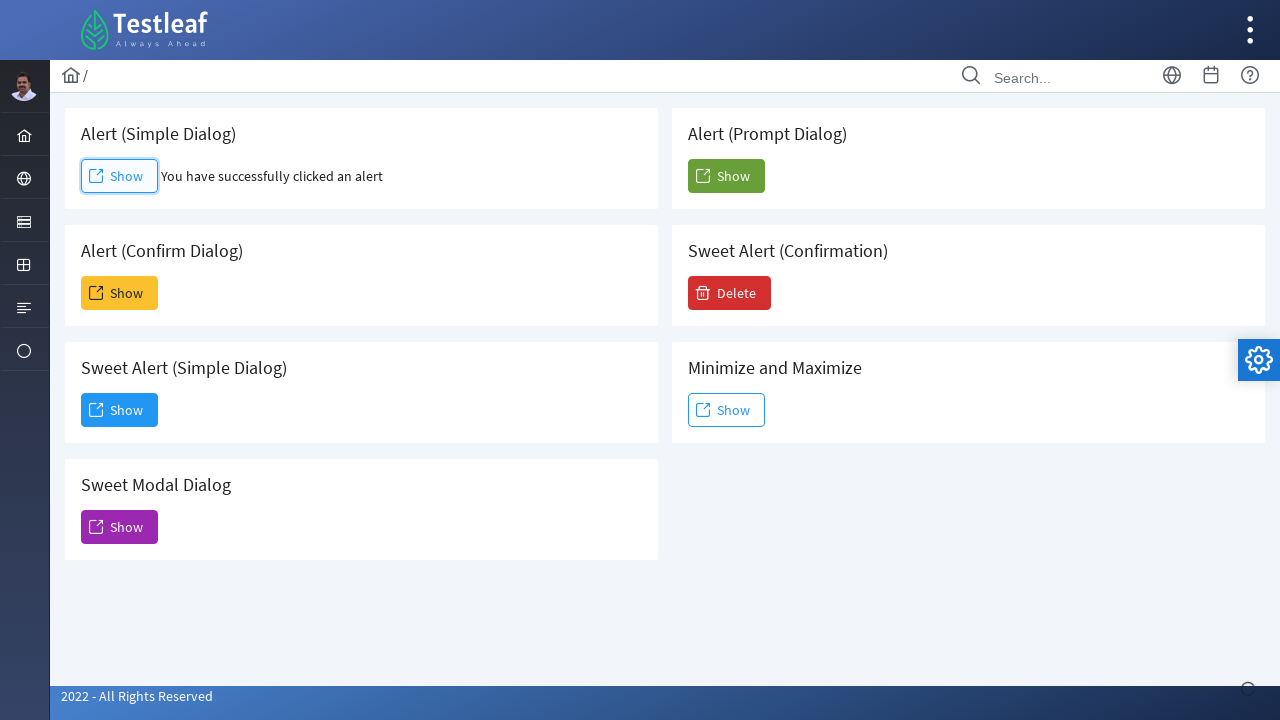

Set up dialog handler to accept alerts
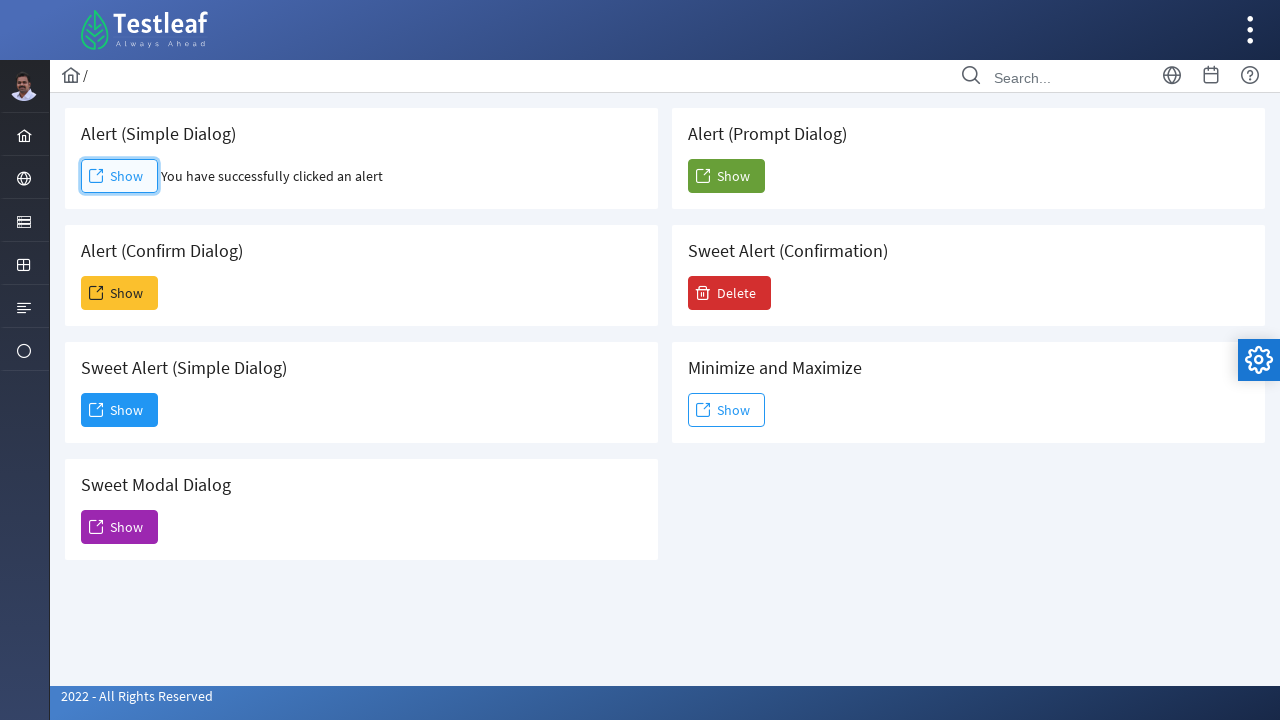

Waited for alert to appear and be accepted
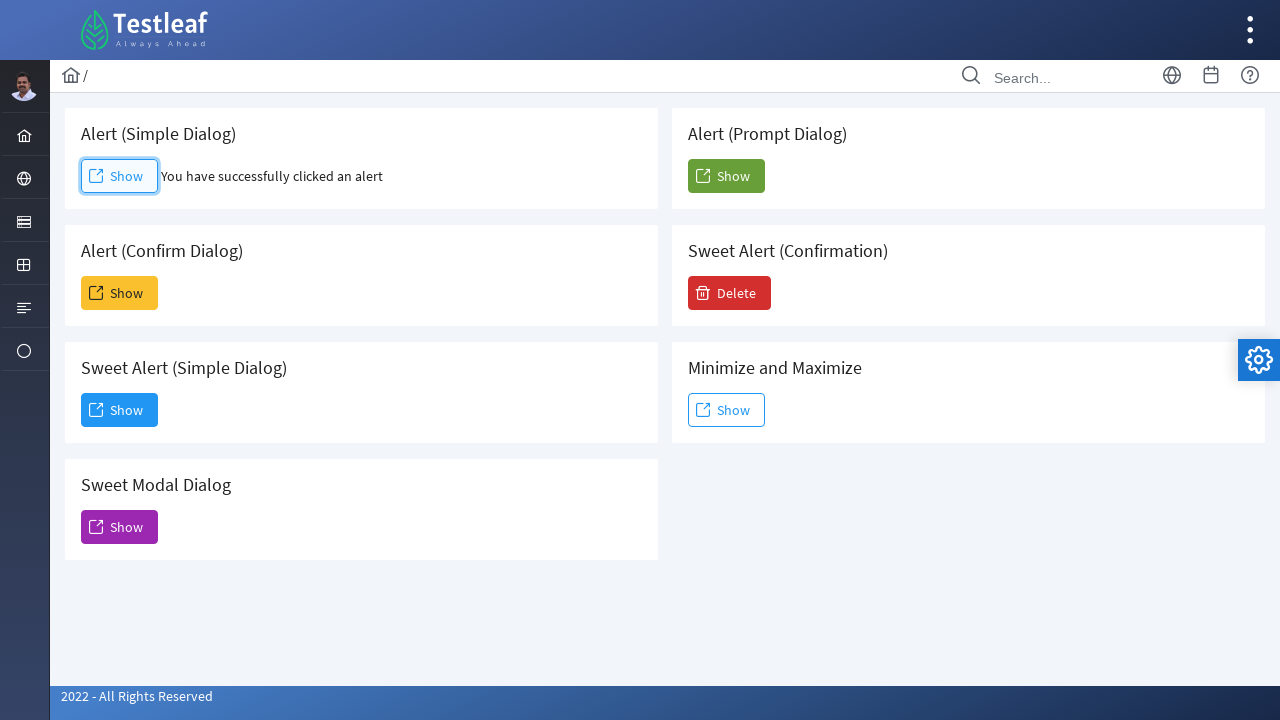

Set up dialog handler to dismiss confirm dialogs
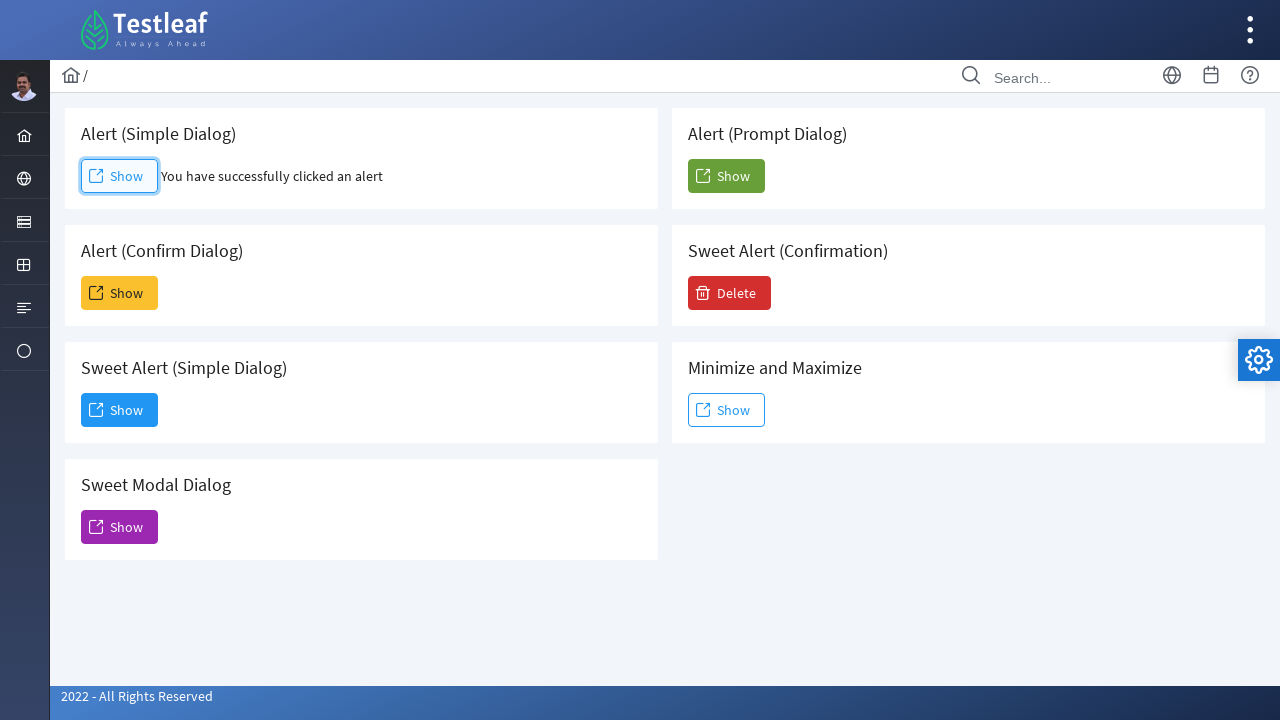

Clicked button to trigger confirm dialog at (120, 293) on xpath=//*[@id='j_idt88:j_idt93']/span[2]
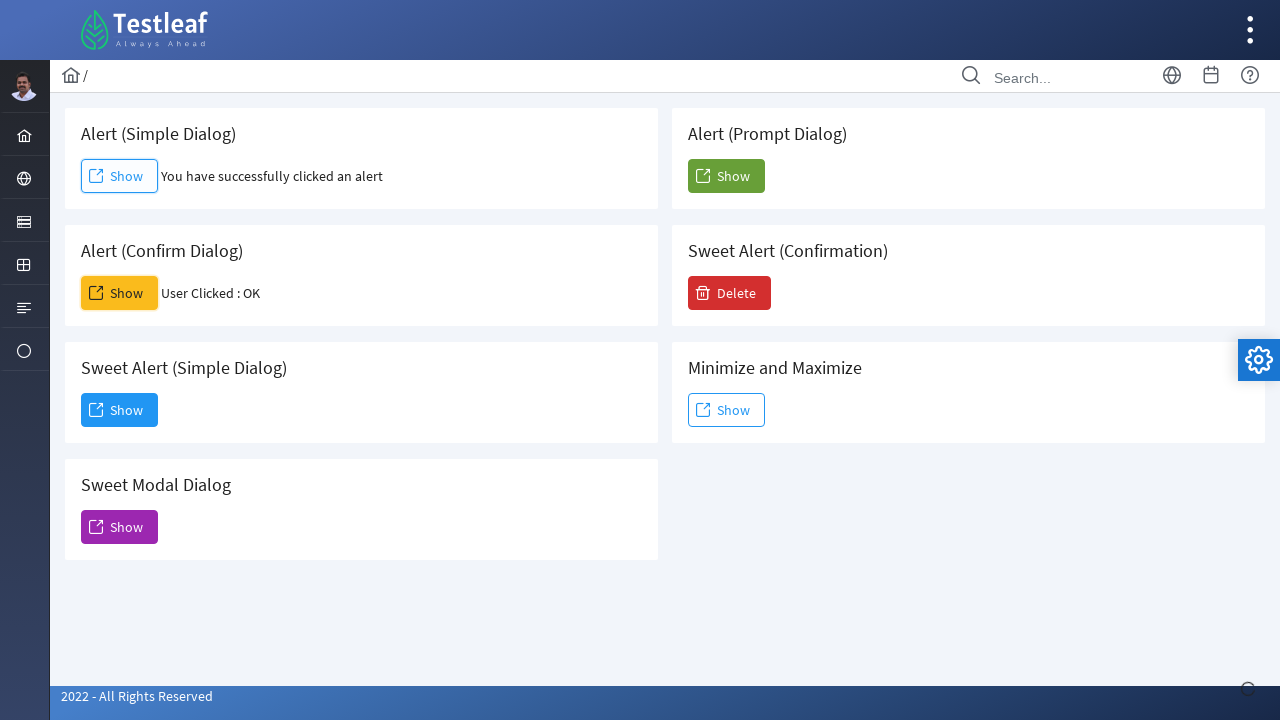

Waited for confirm dialog to be dismissed
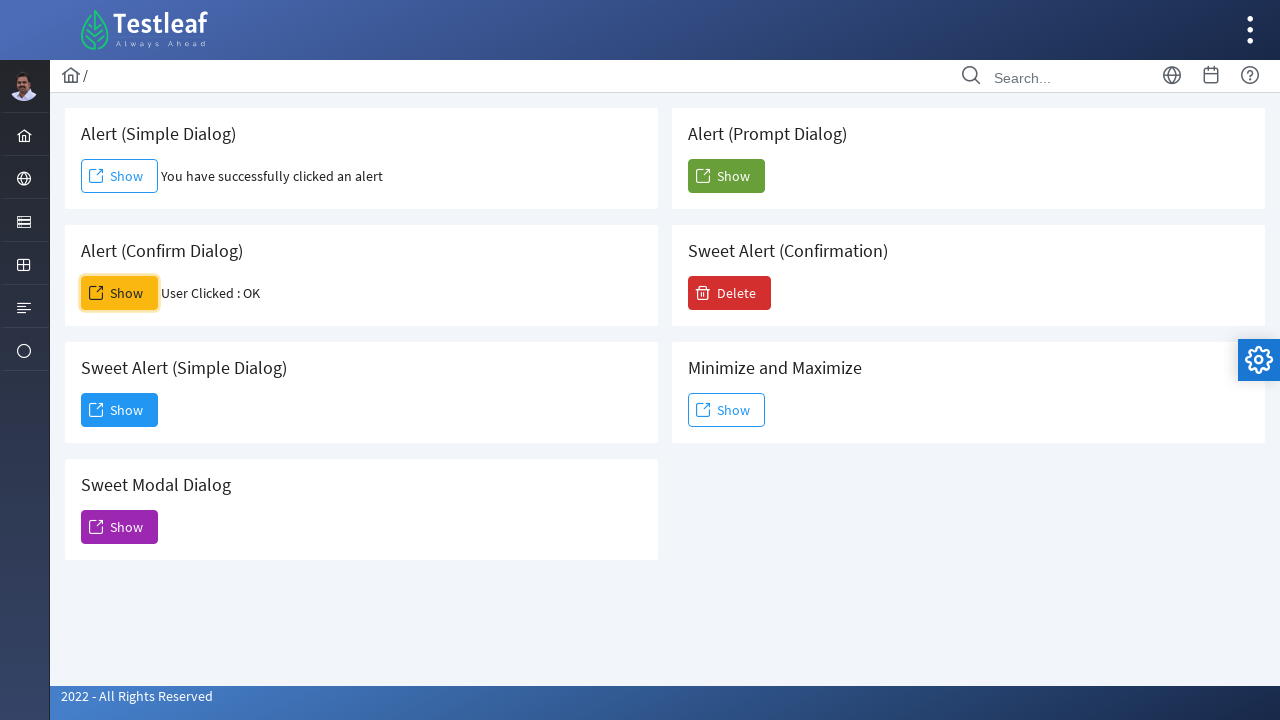

Set up dialog handler to accept prompt with text 'ducklings'
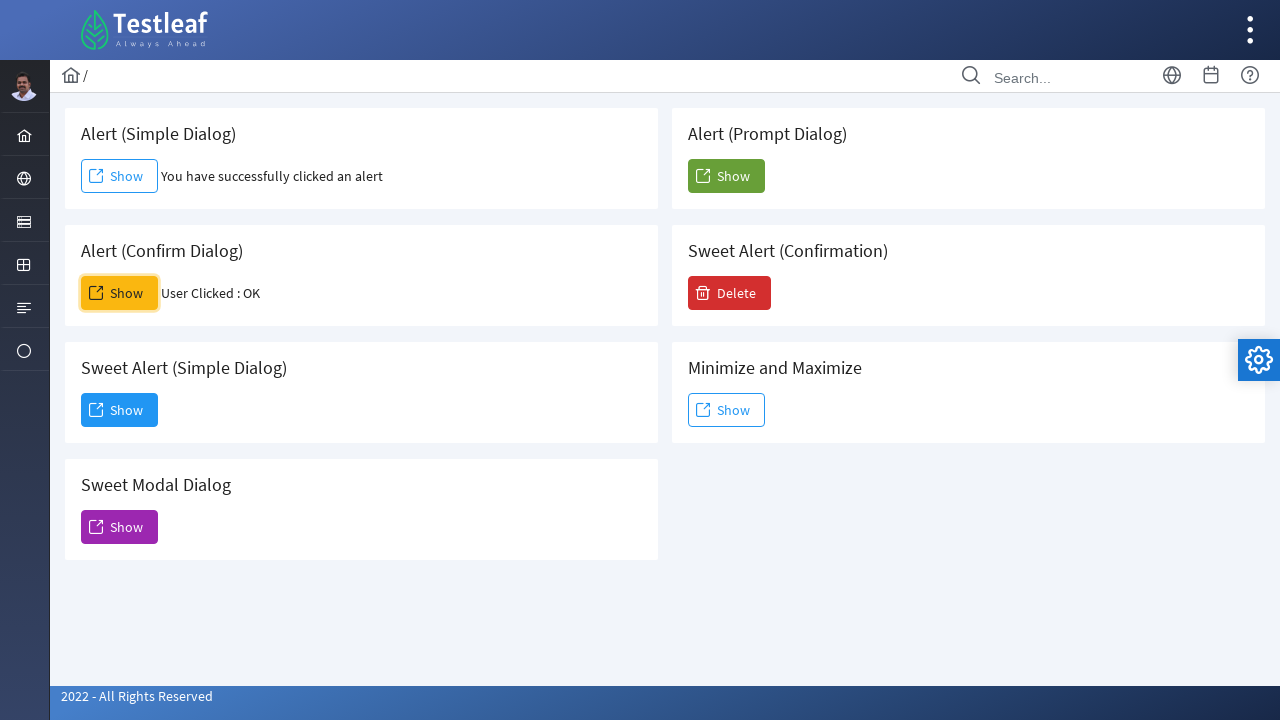

Clicked button to trigger prompt dialog at (726, 176) on xpath=//*[@id='j_idt88:j_idt104']/span[2]
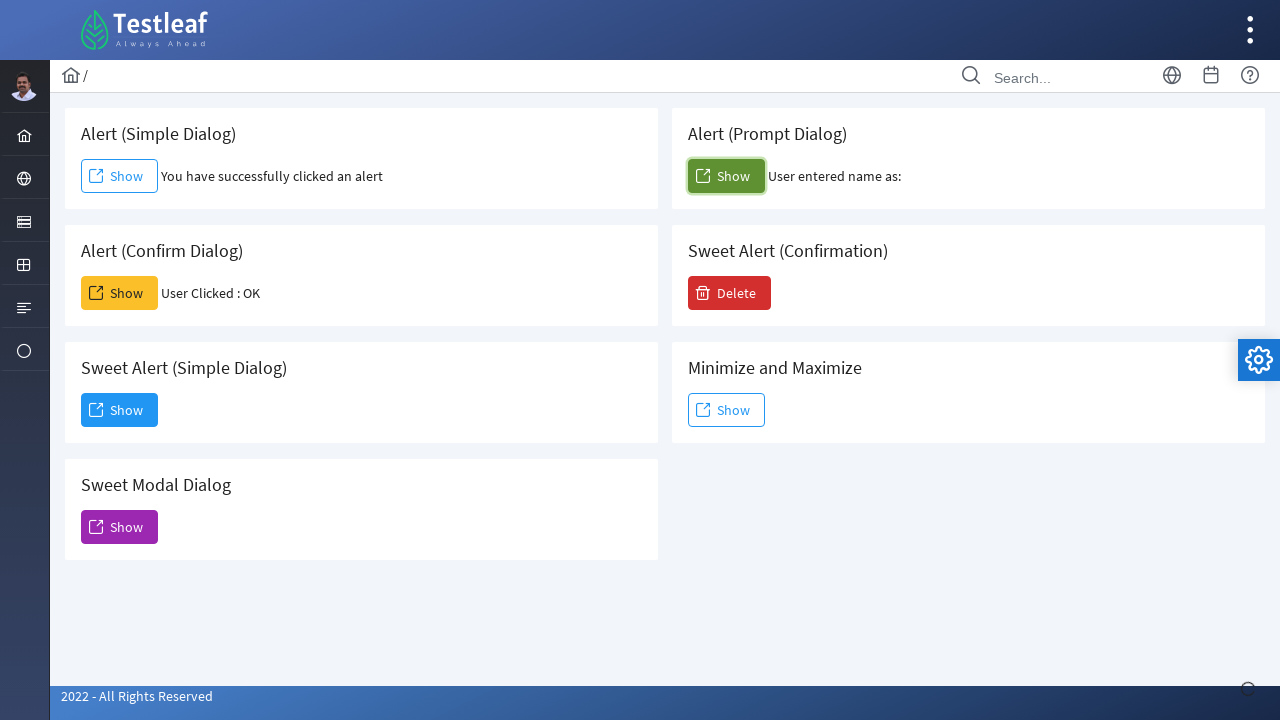

Waited for prompt dialog to be accepted with input text
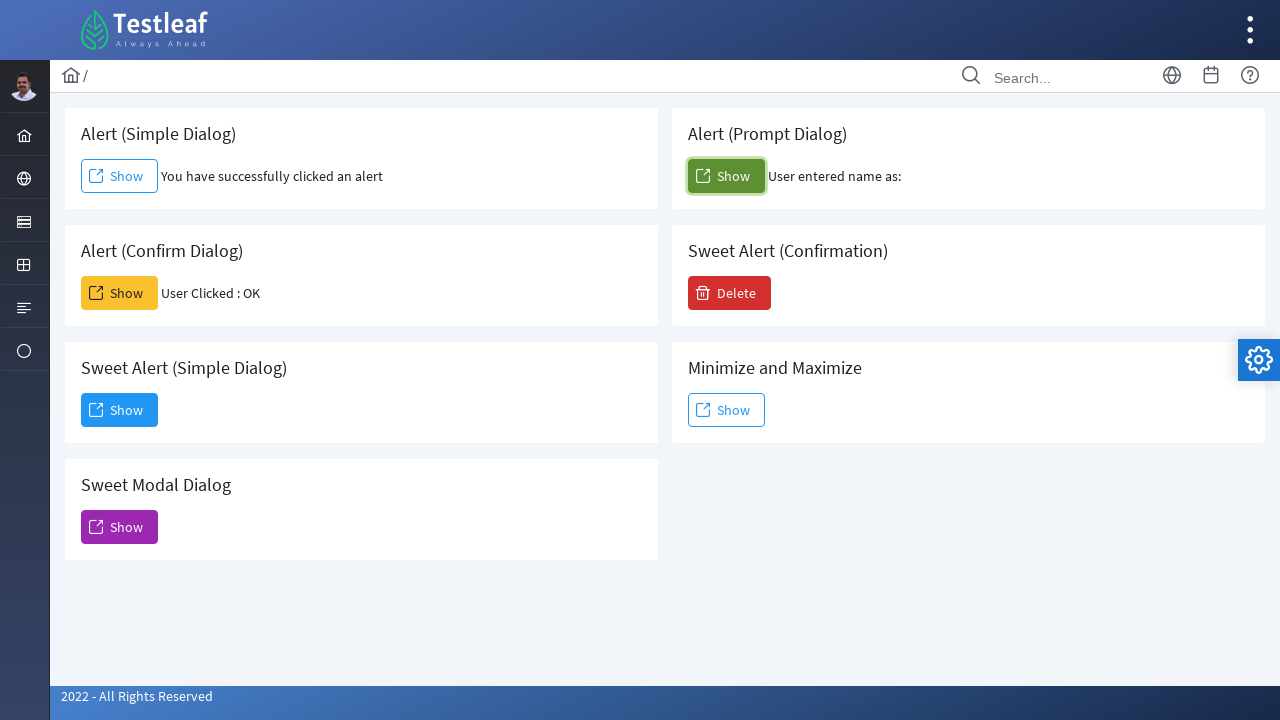

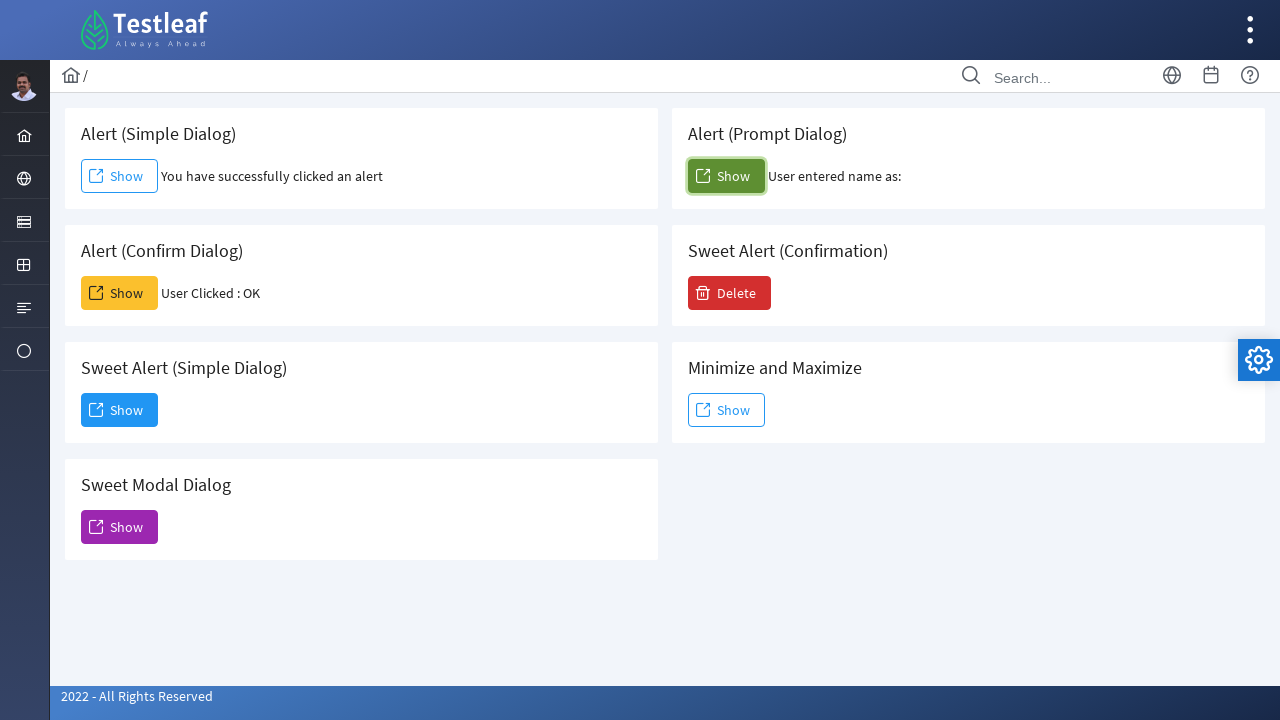